Tests the text box form on DemoQA by clicking on the username field and entering a name

Starting URL: https://demoqa.com/text-box

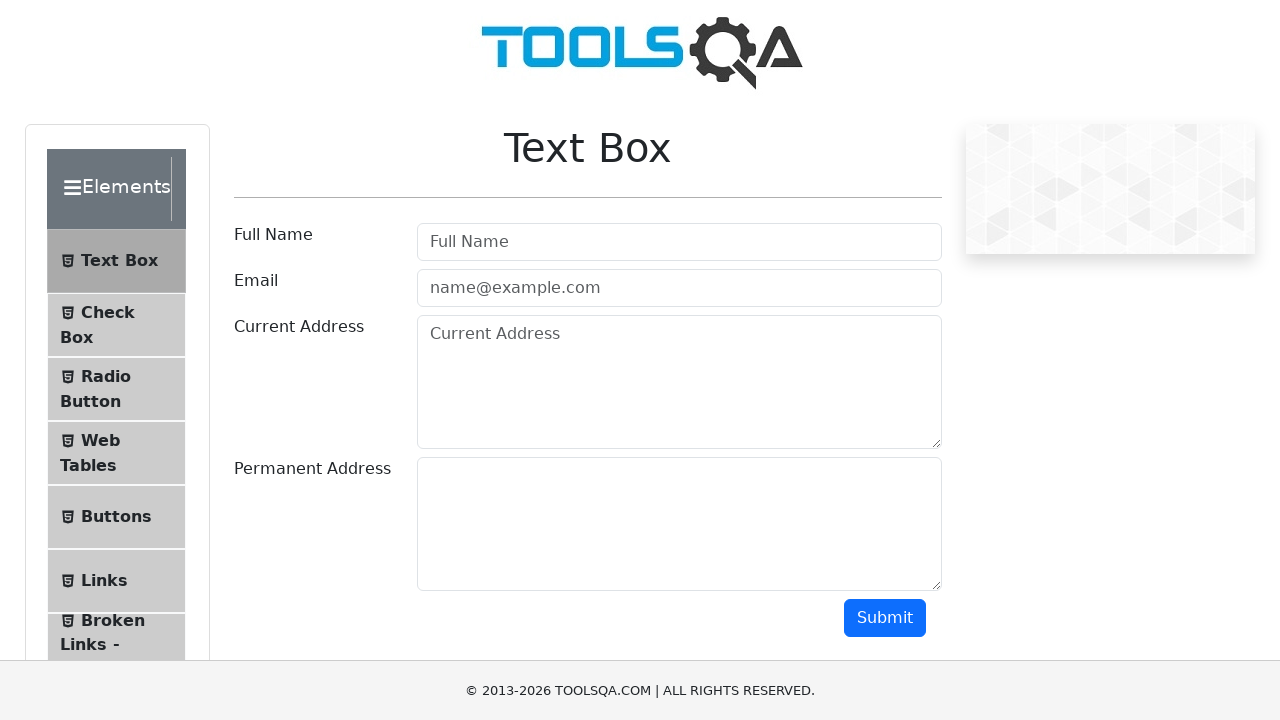

Navigated to DemoQA text box form page
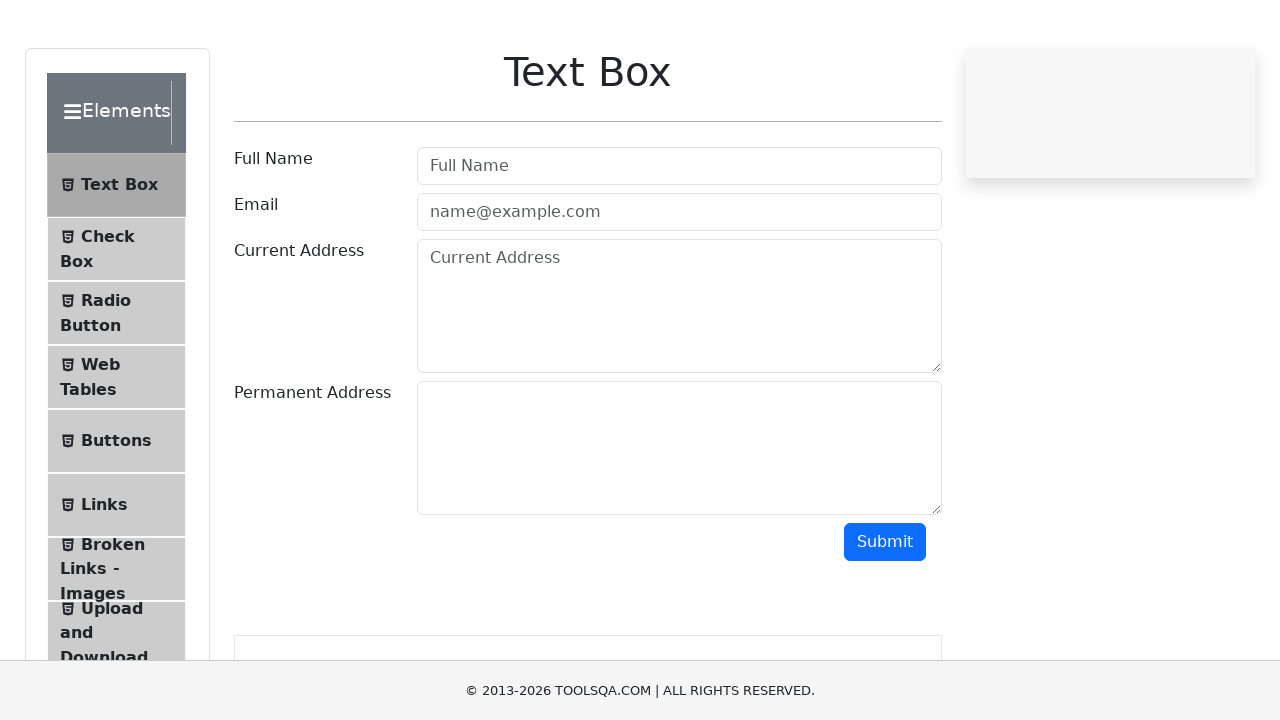

Clicked on the username field at (679, 242) on #userName
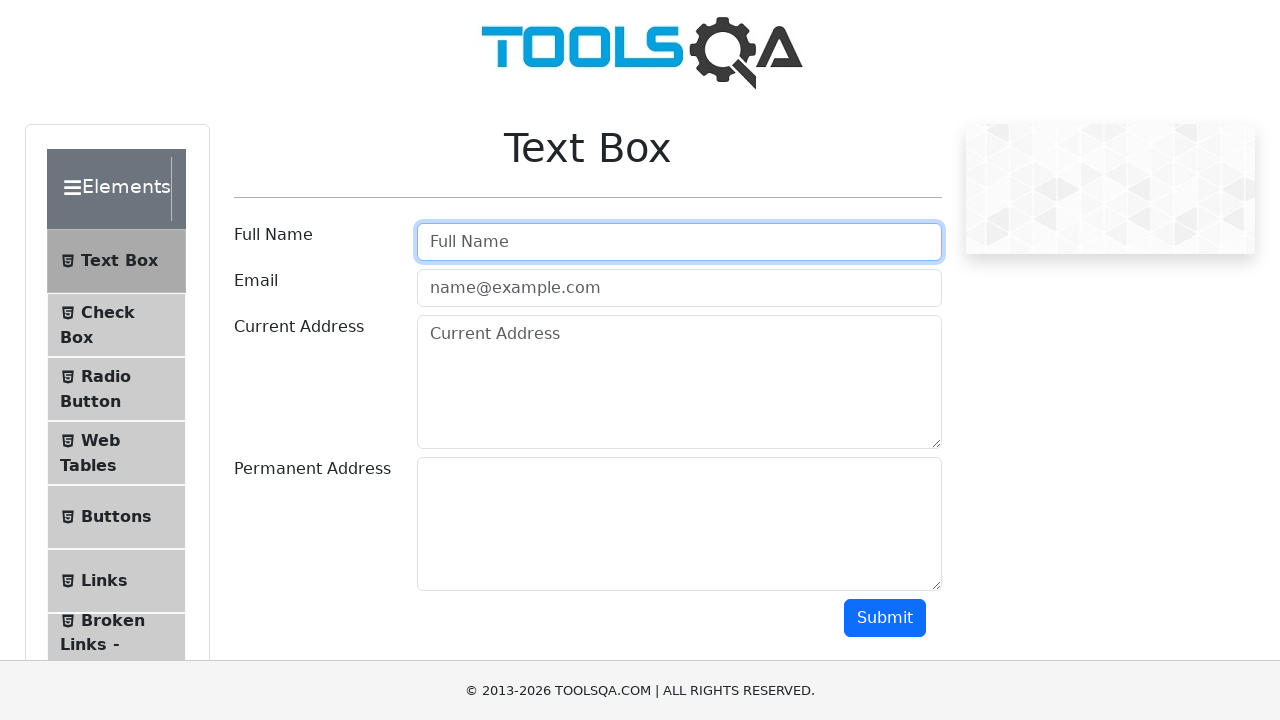

Entered 'Selin' into the username field on #userName
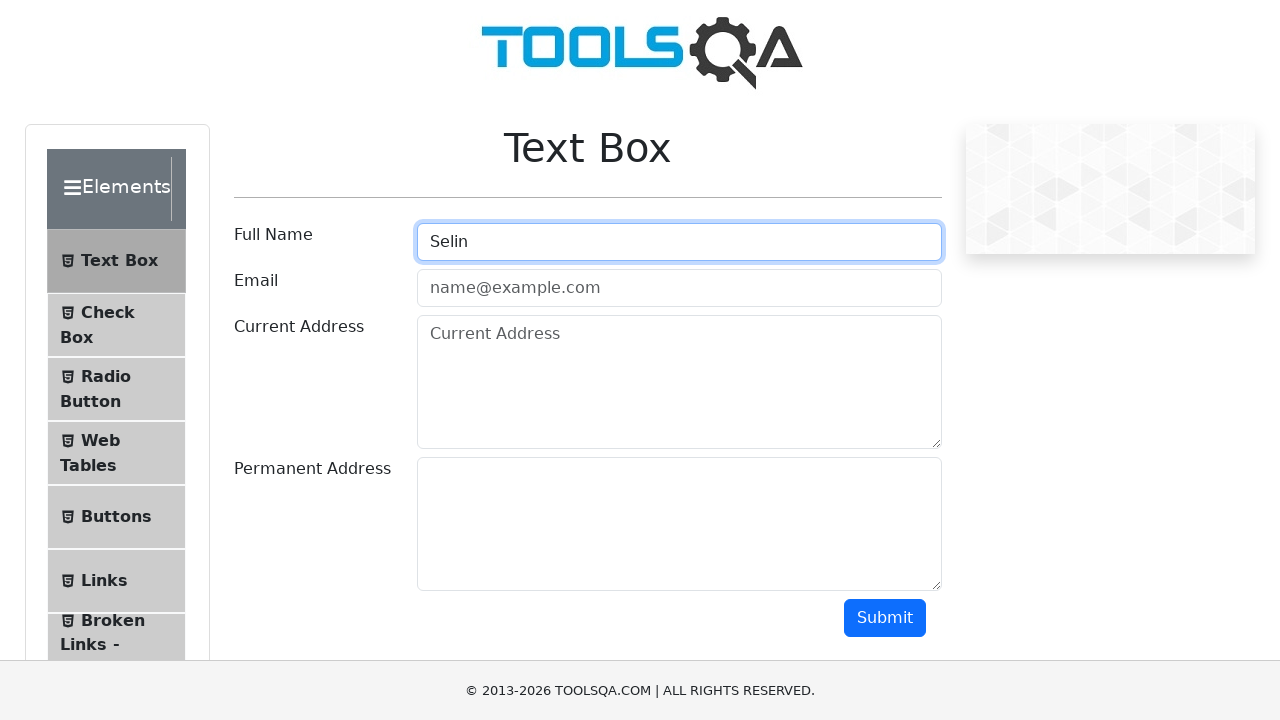

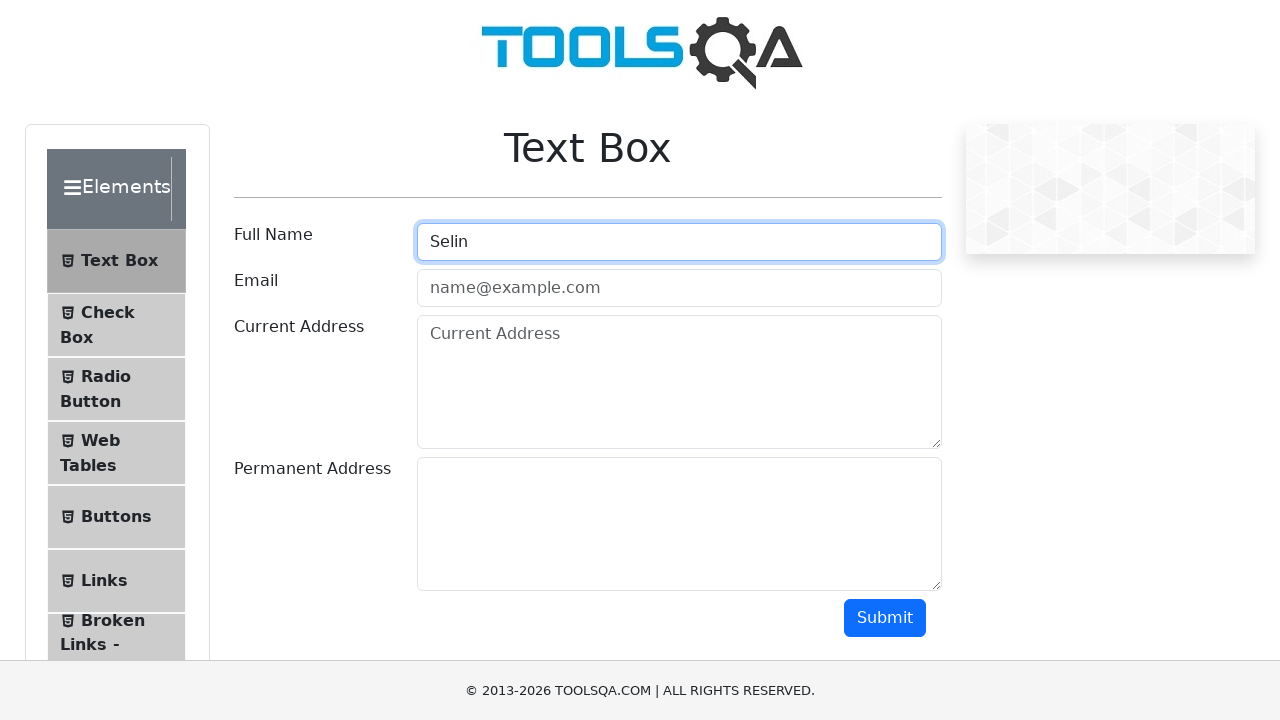